Tests the GreenKart shopping site by searching for a product on the homepage, then navigating to the Top Deals page in a new window and verifying the same product appears in the deals table.

Starting URL: https://rahulshettyacademy.com/seleniumPractise/#/

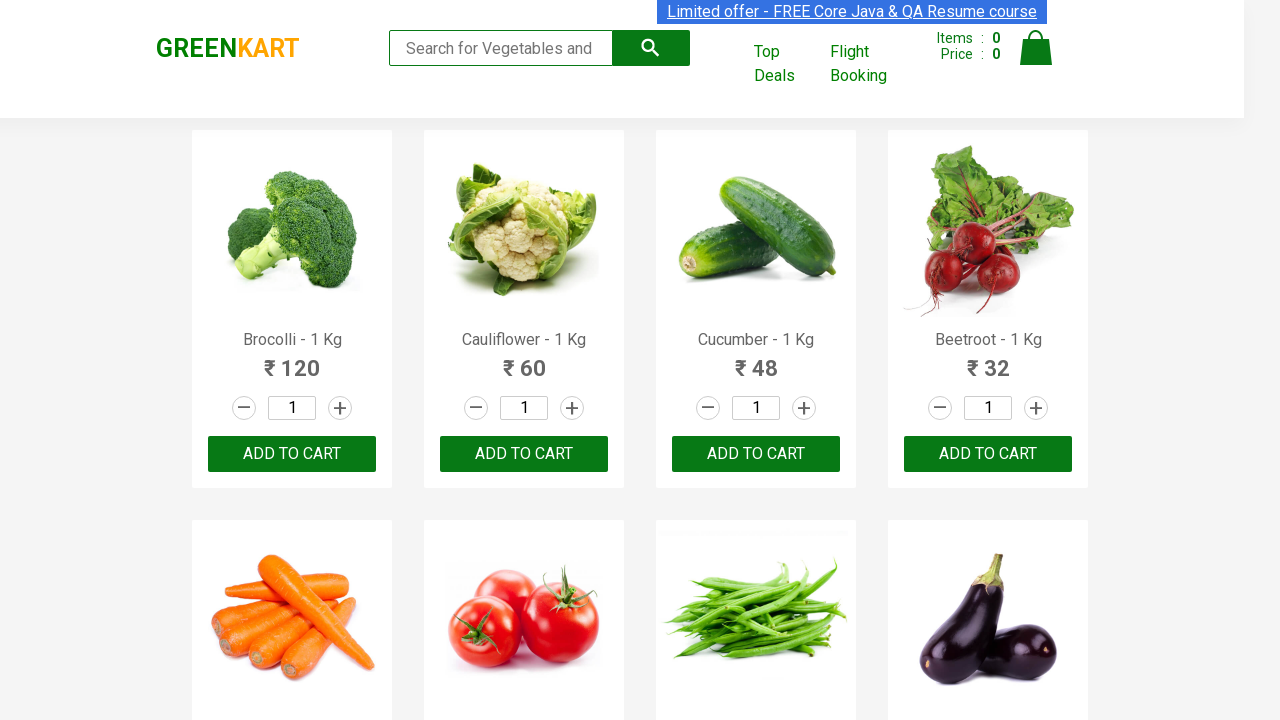

Filled search field with 'Tomato' on GreenKart homepage on input.search-keyword
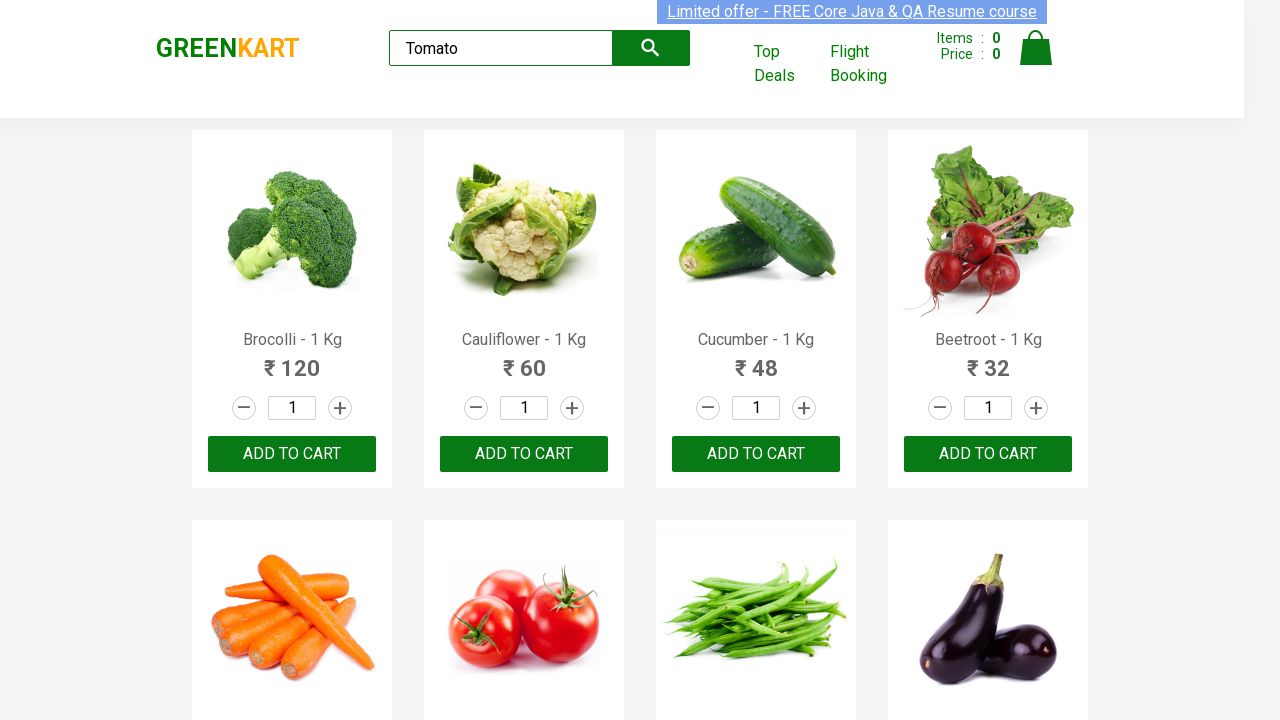

Waited for product search results to load
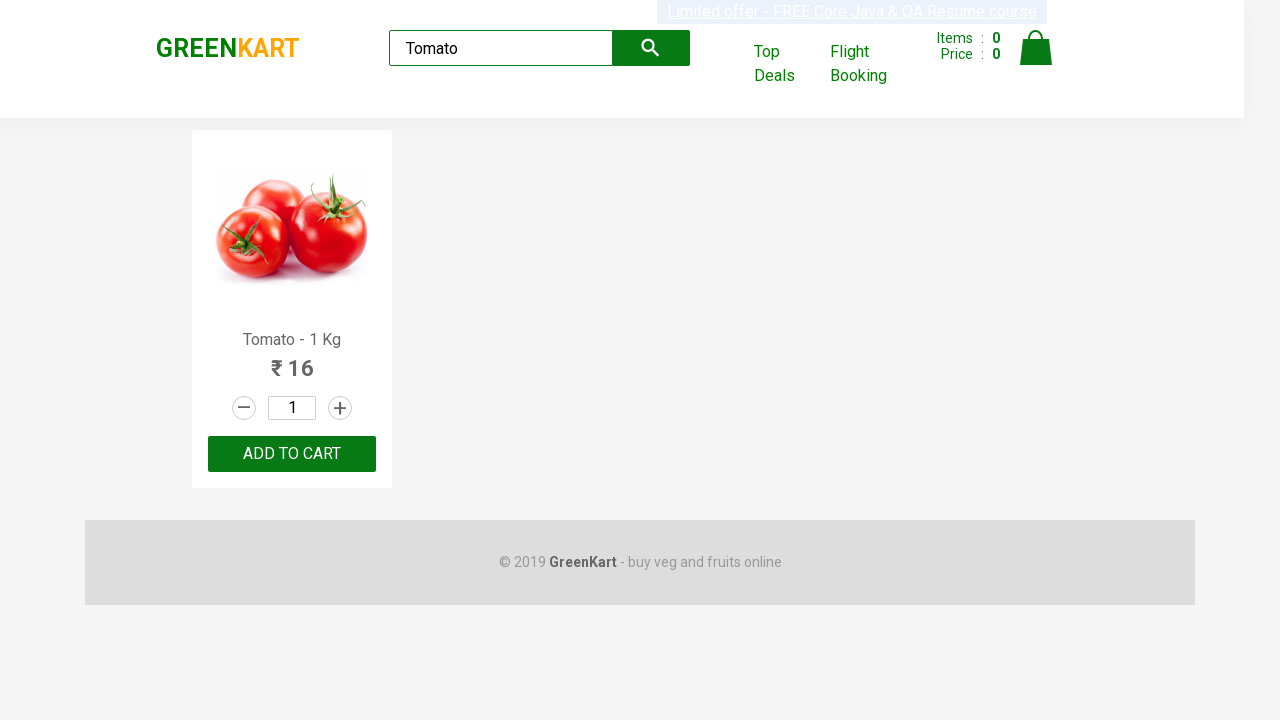

Extracted product name: 'Tomato'
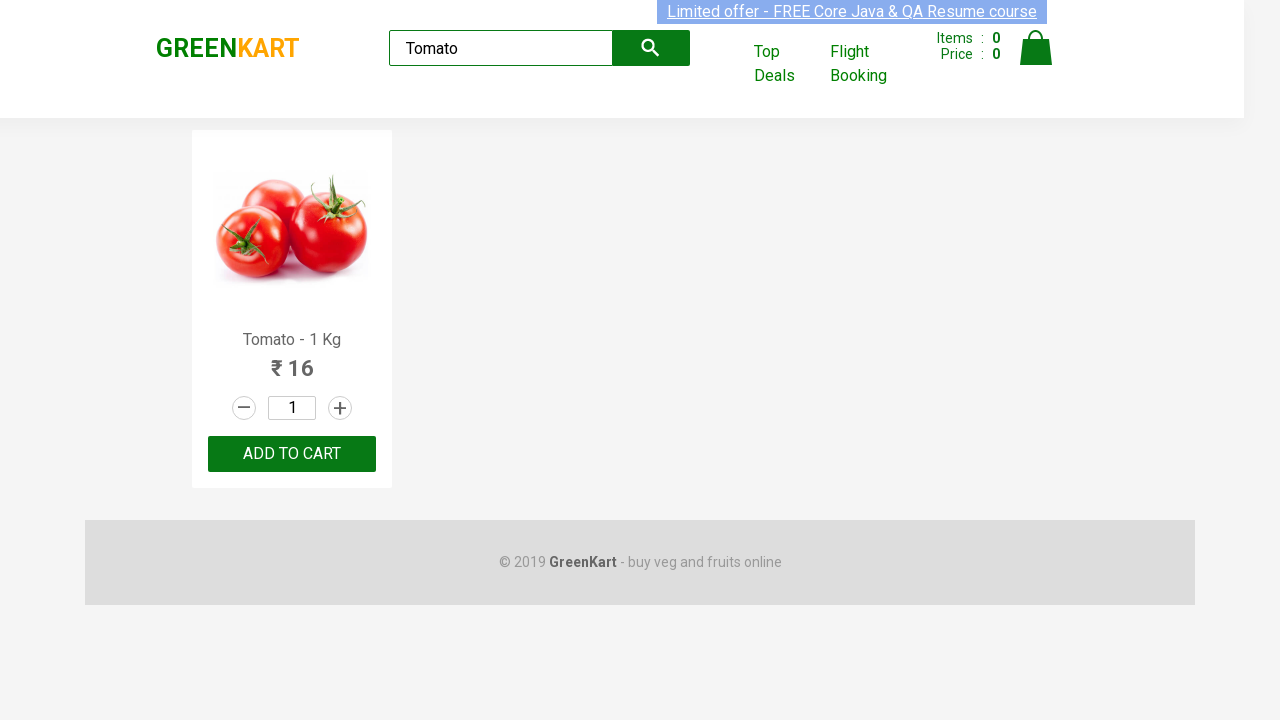

Clicked on 'Top Deals' link to open new window at (787, 64) on a:text('Top Deals')
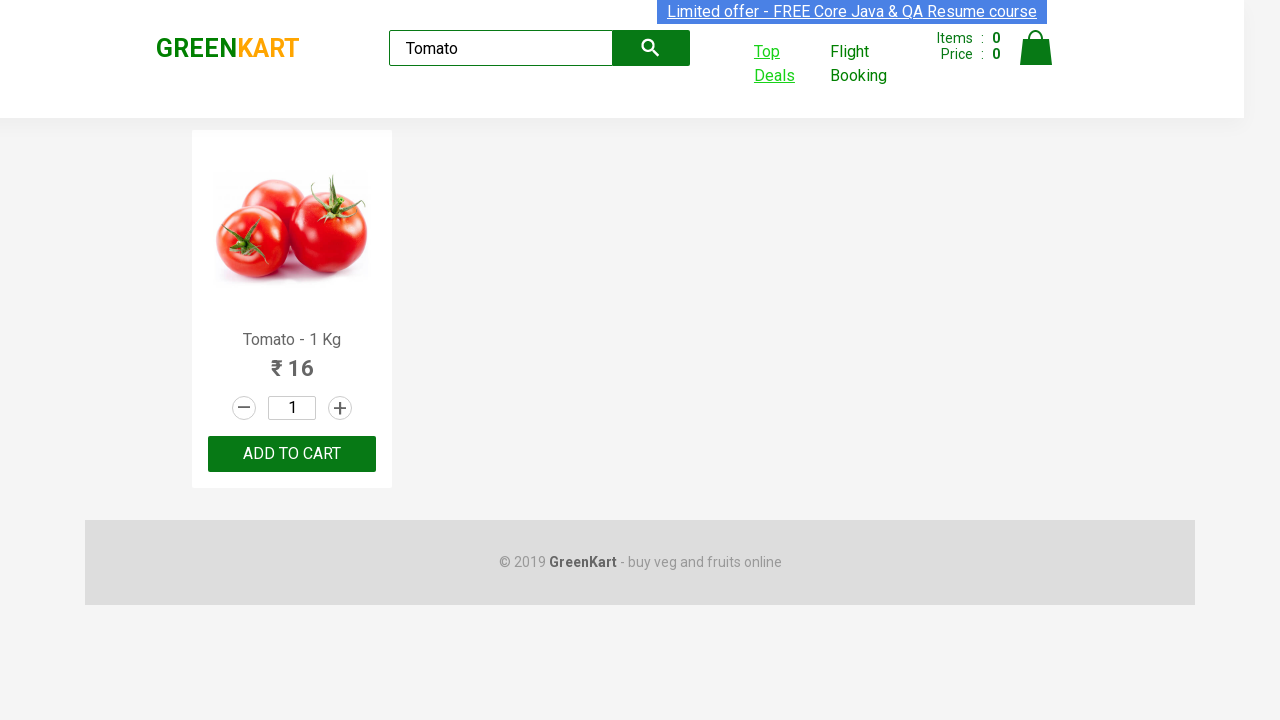

Switched to Top Deals page and waited for it to load
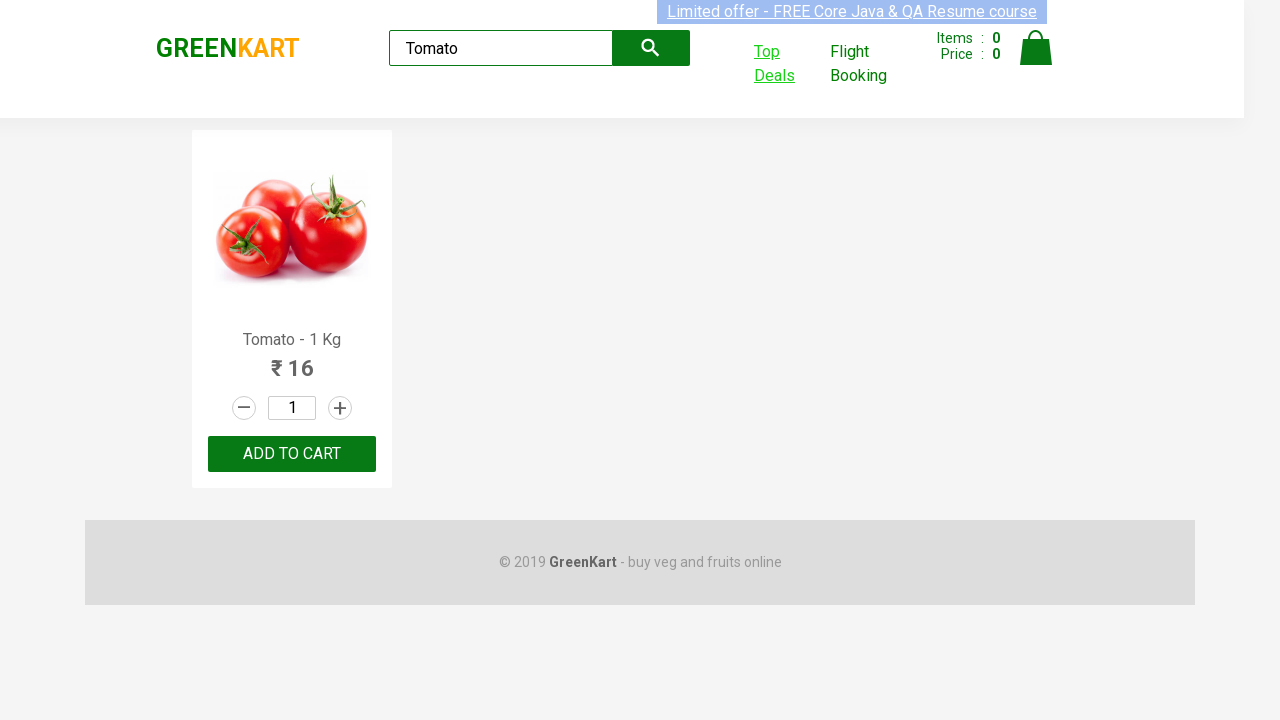

Filled search field with 'Tomato' on Top Deals page on #search-field
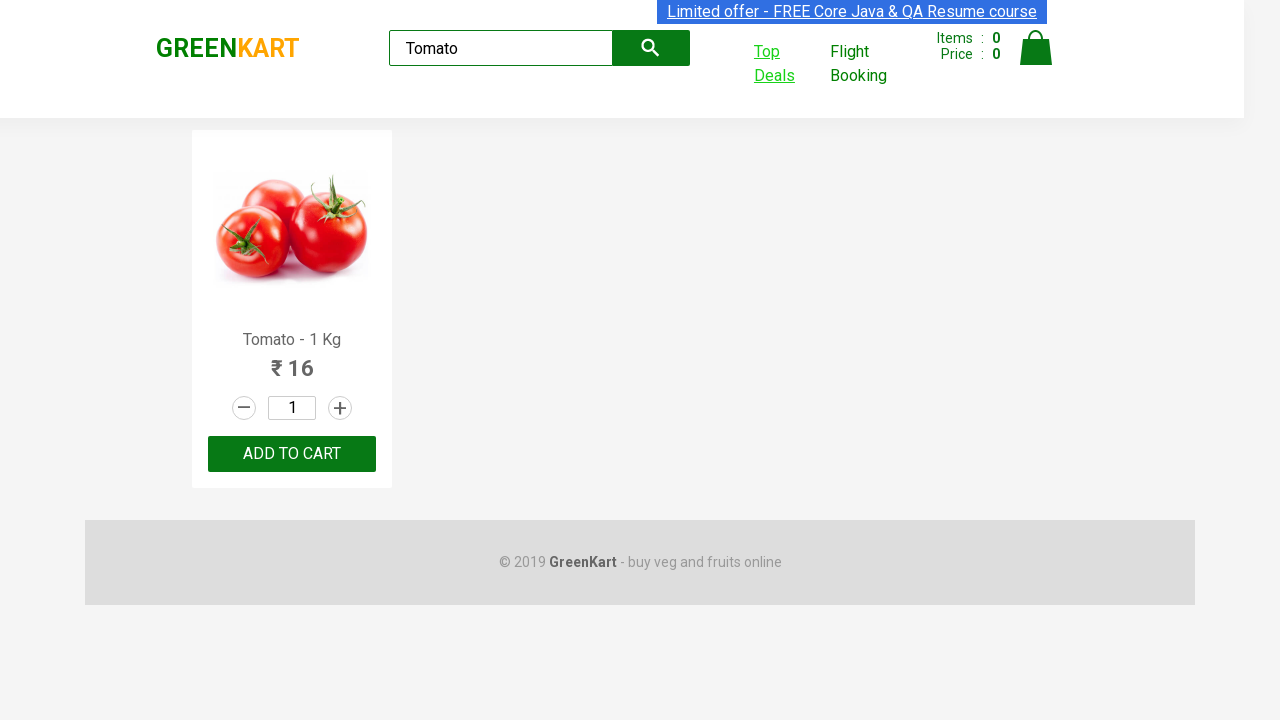

Waited for Top Deals search results table to load
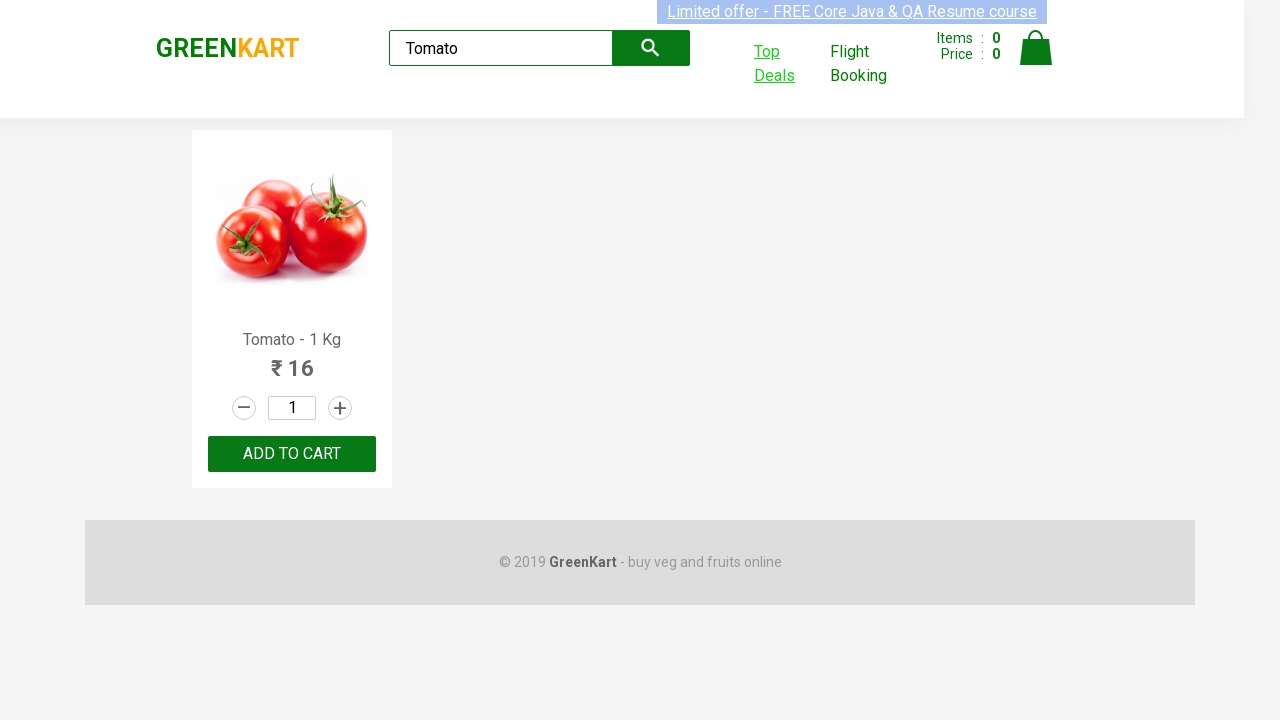

Retrieved product name from Top Deals table: 'Tomato'
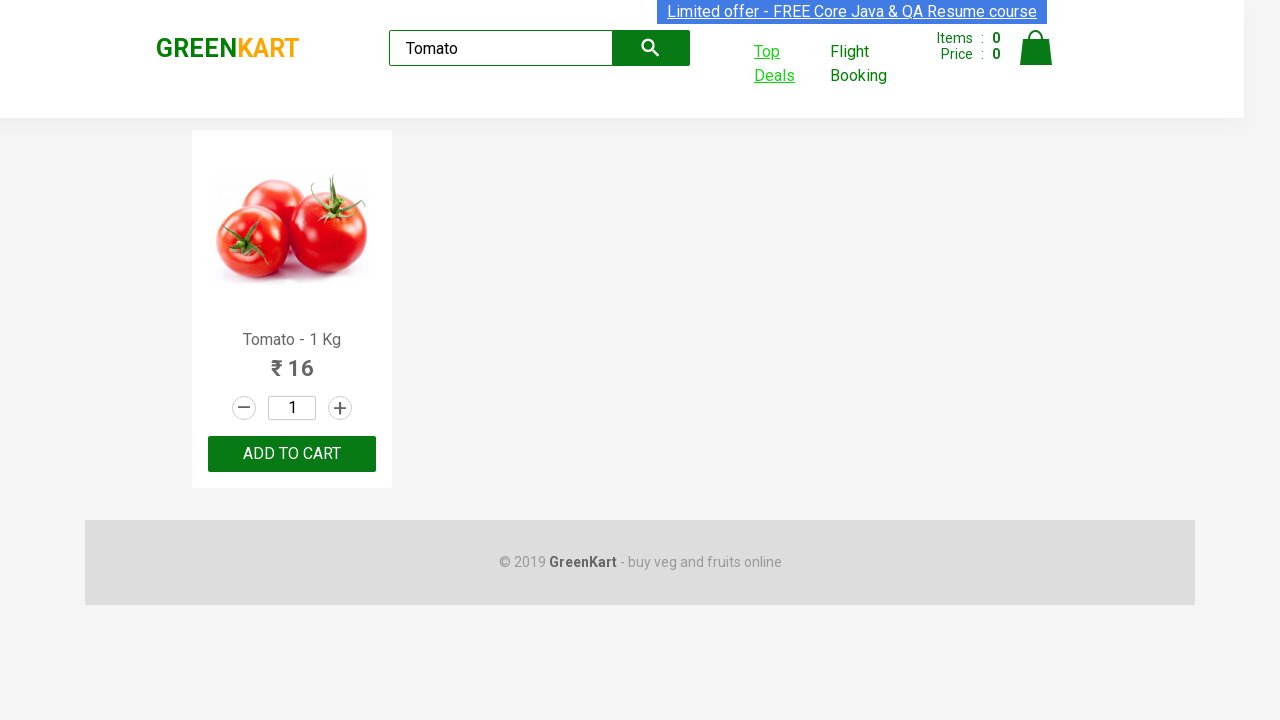

Verified product names match: 'Tomato' == 'Tomato'
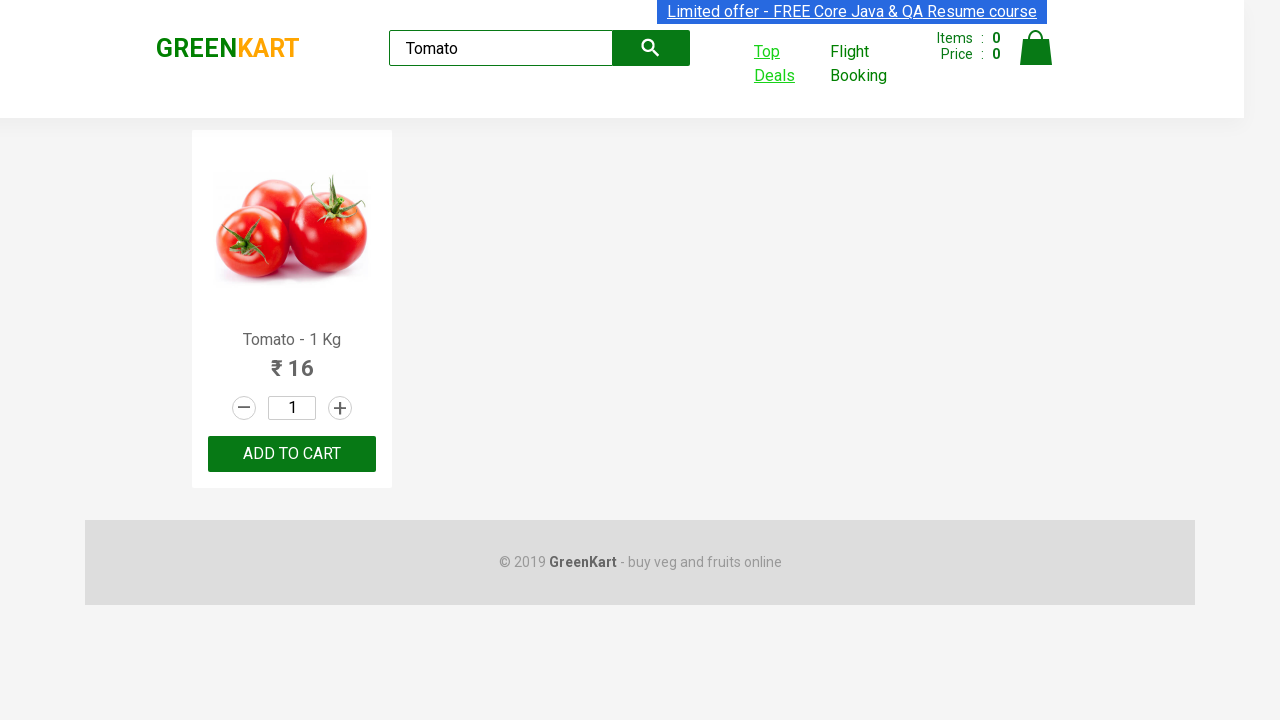

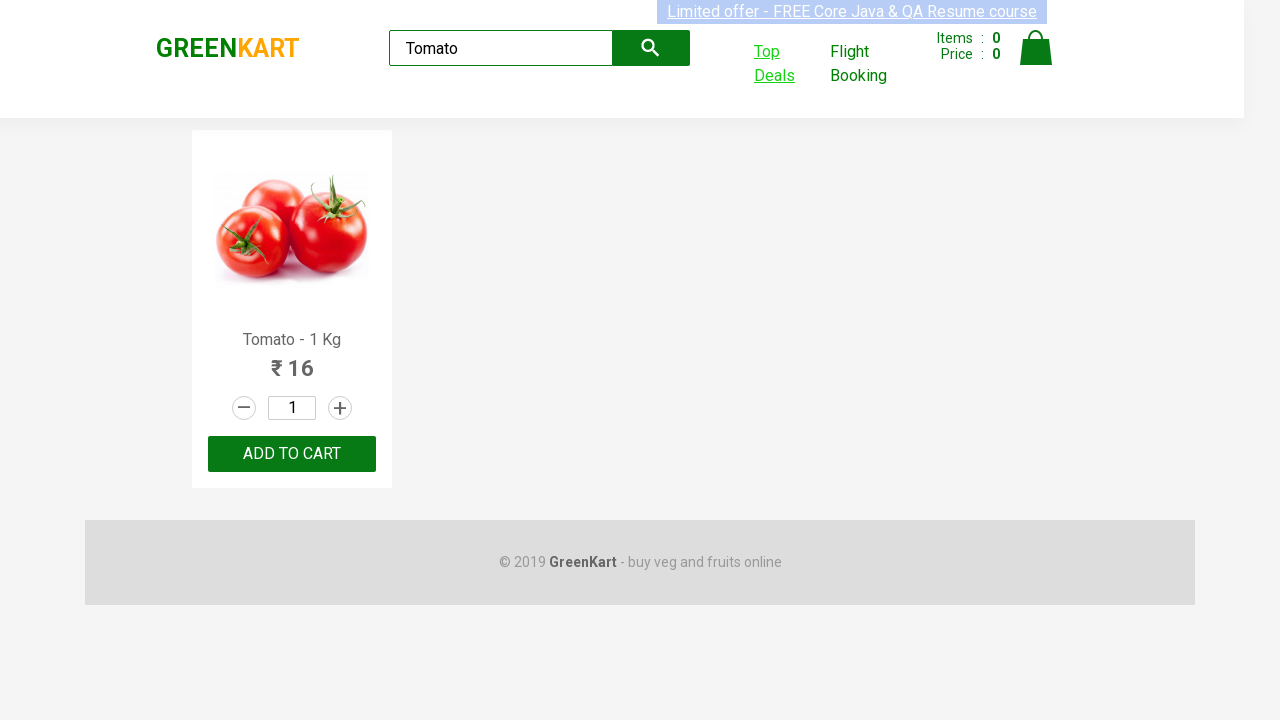